Tests a signature pad drawing functionality by performing mouse drag actions to draw a shape on the canvas, then clicks the clear button to reset the drawing.

Starting URL: http://szimek.github.io/signature_pad/

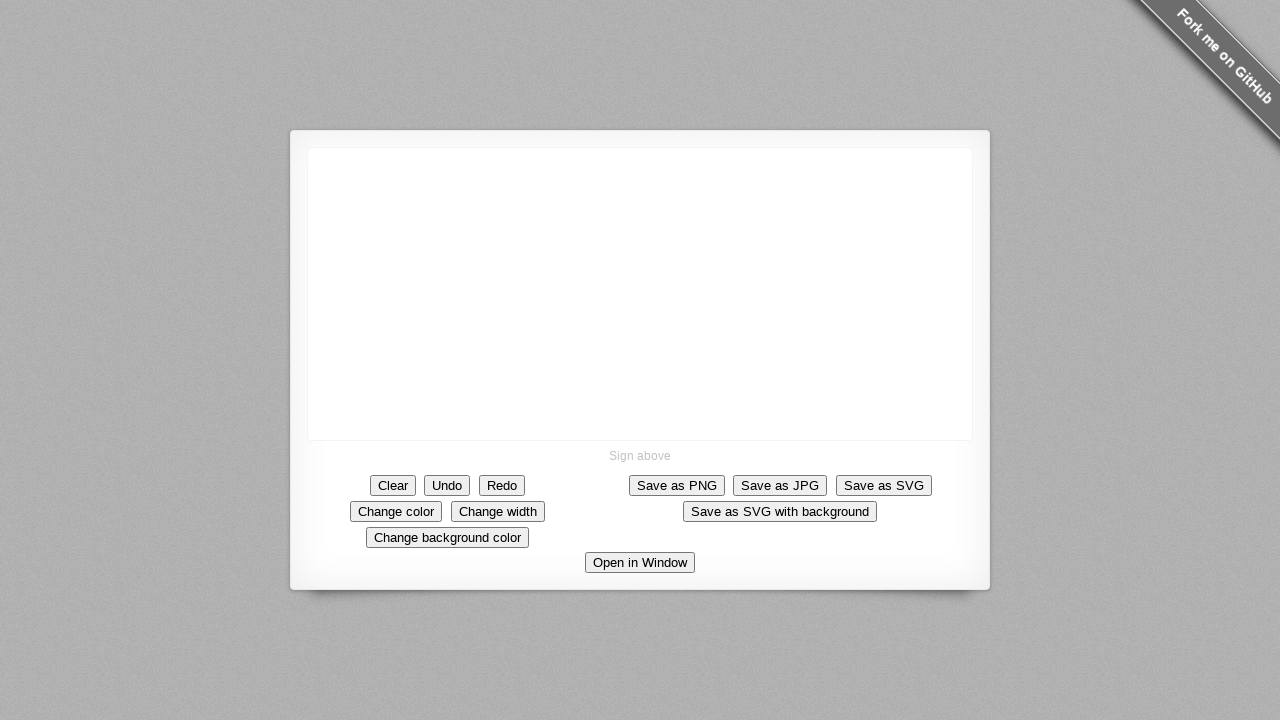

Located signature pad canvas area
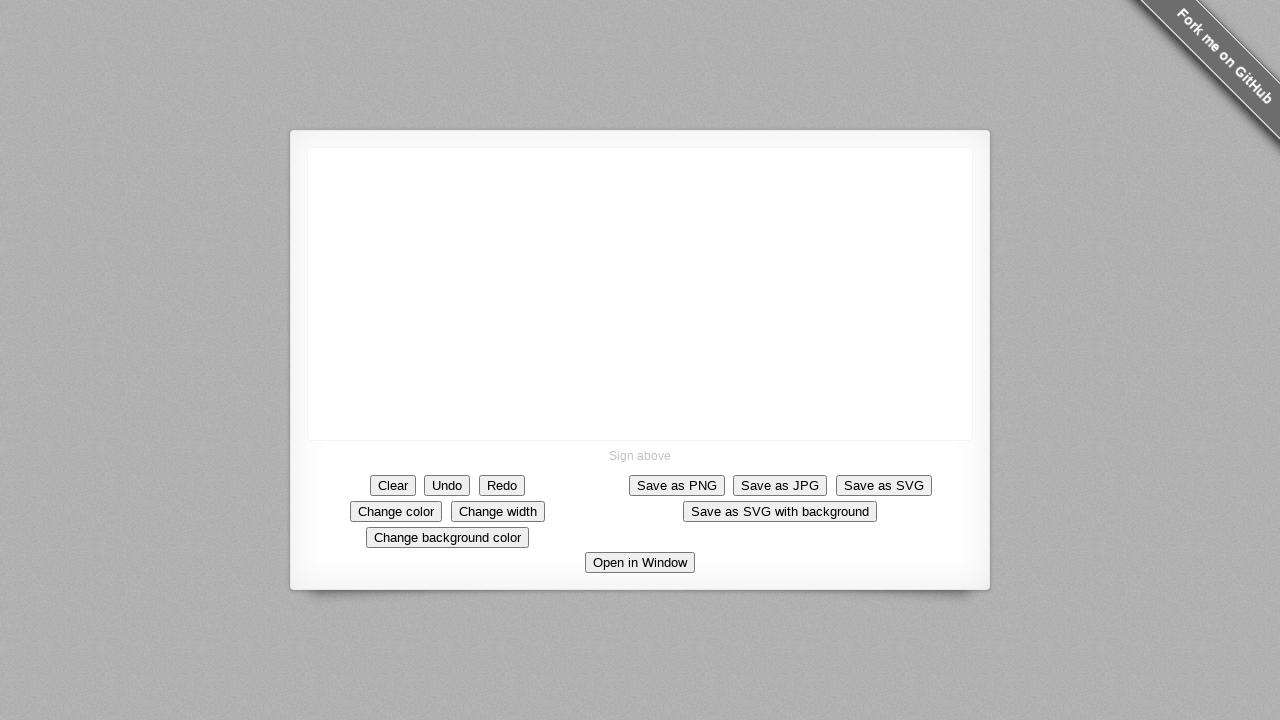

Calculated signature pad center coordinates
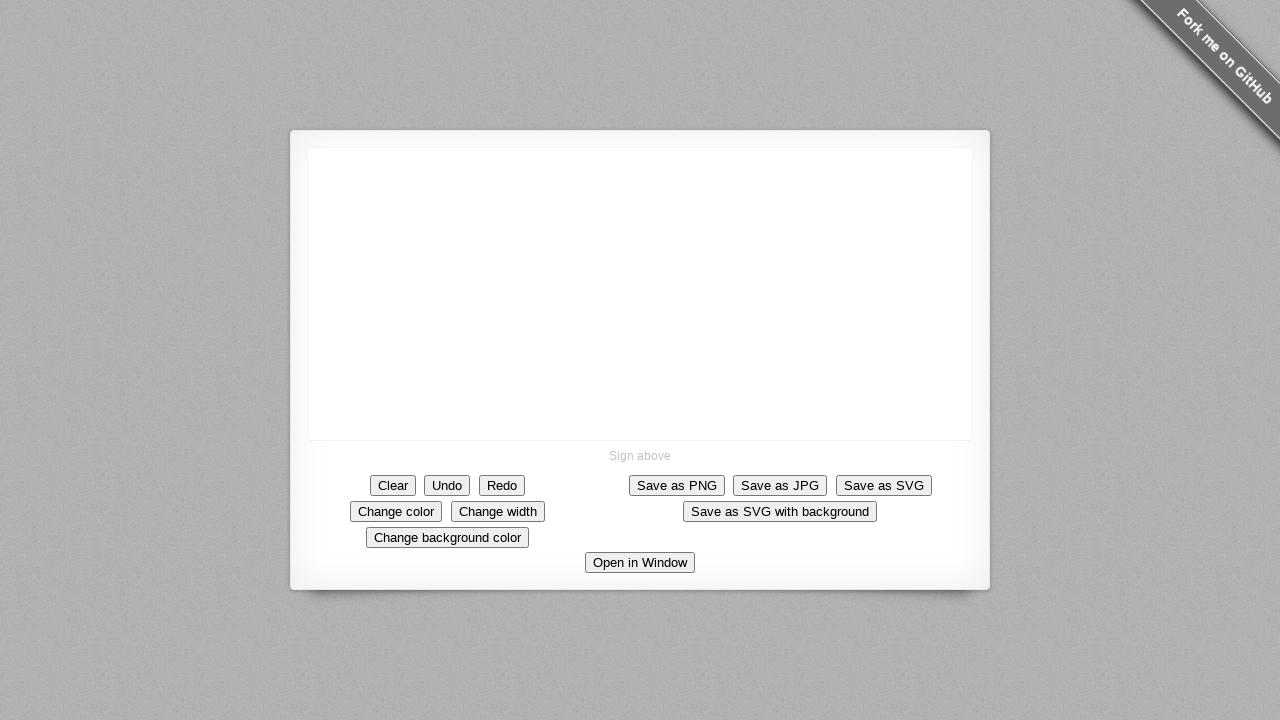

Moved mouse to signature pad center at (640, 294)
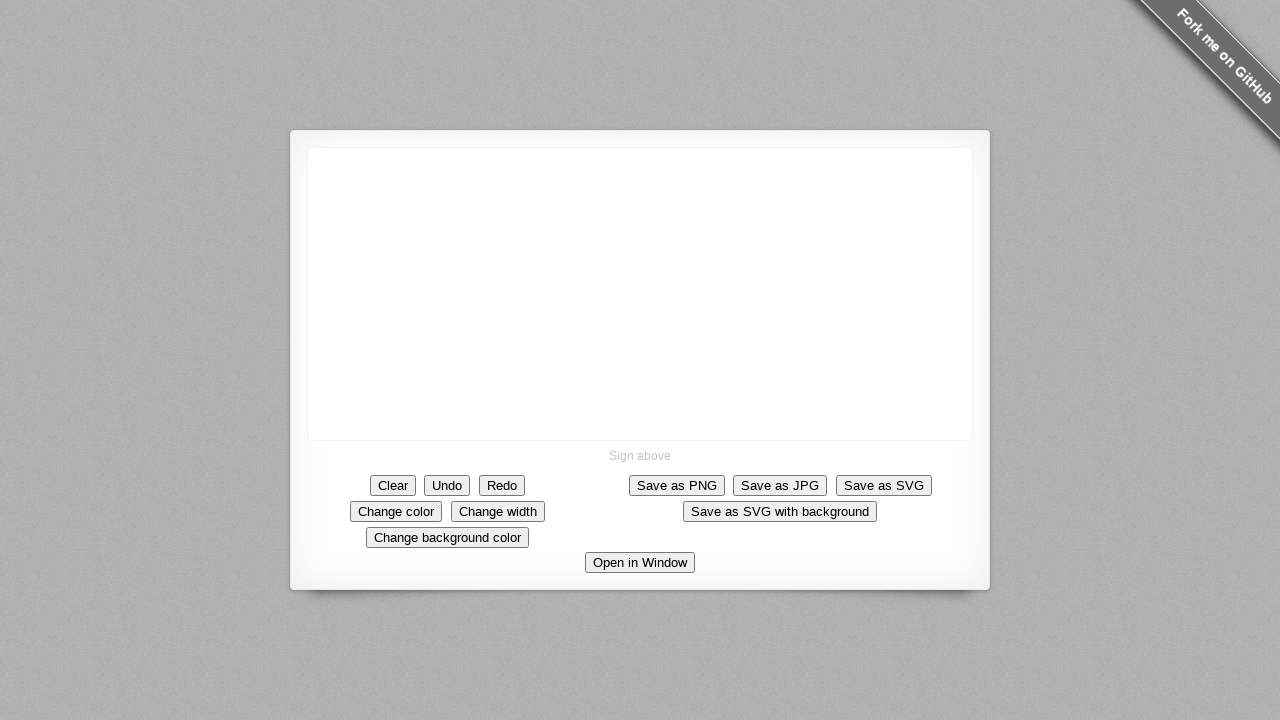

Pressed down mouse button to start drawing at (640, 294)
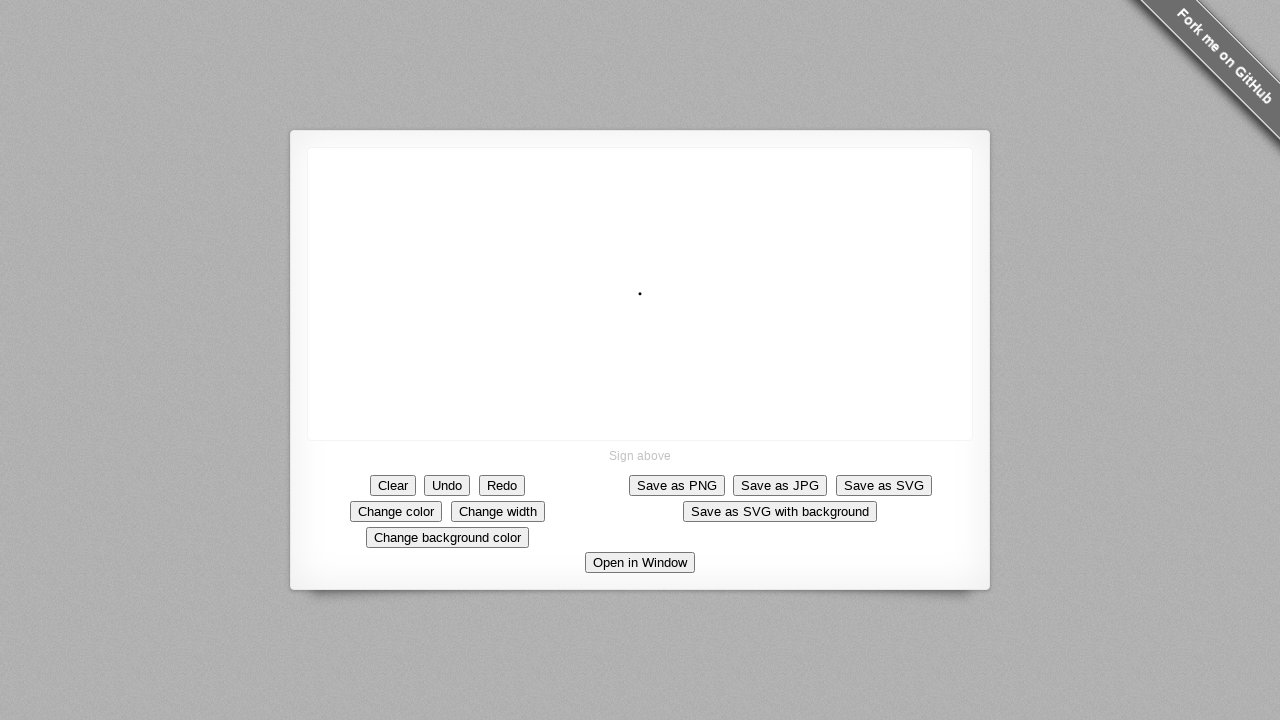

Drew first line segment at (680, 344)
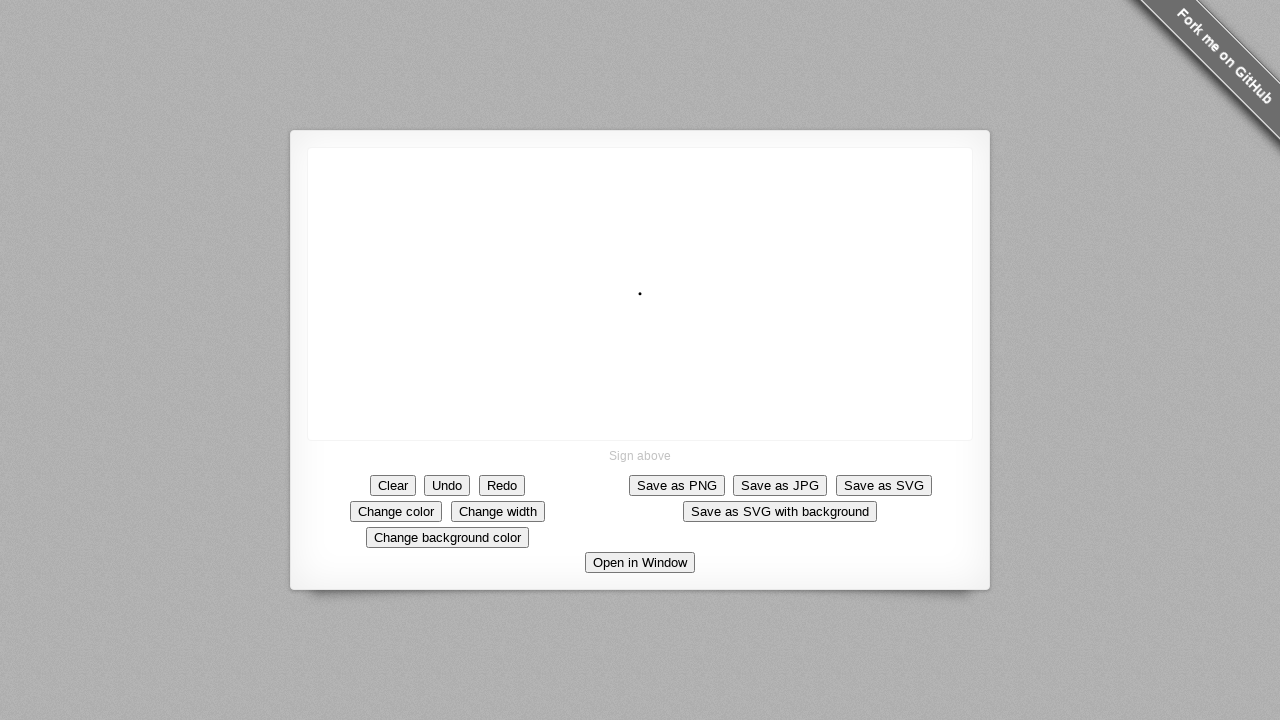

Drew second line segment at (700, 224)
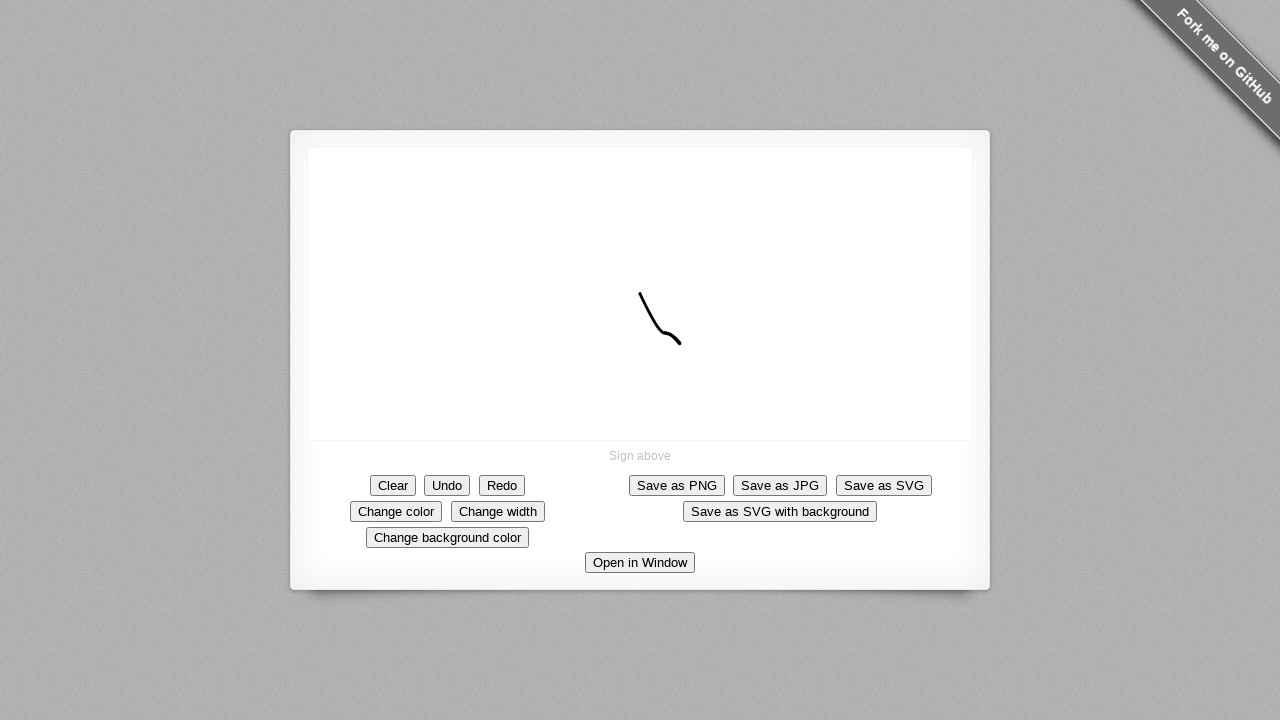

Drew third line segment at (755, 309)
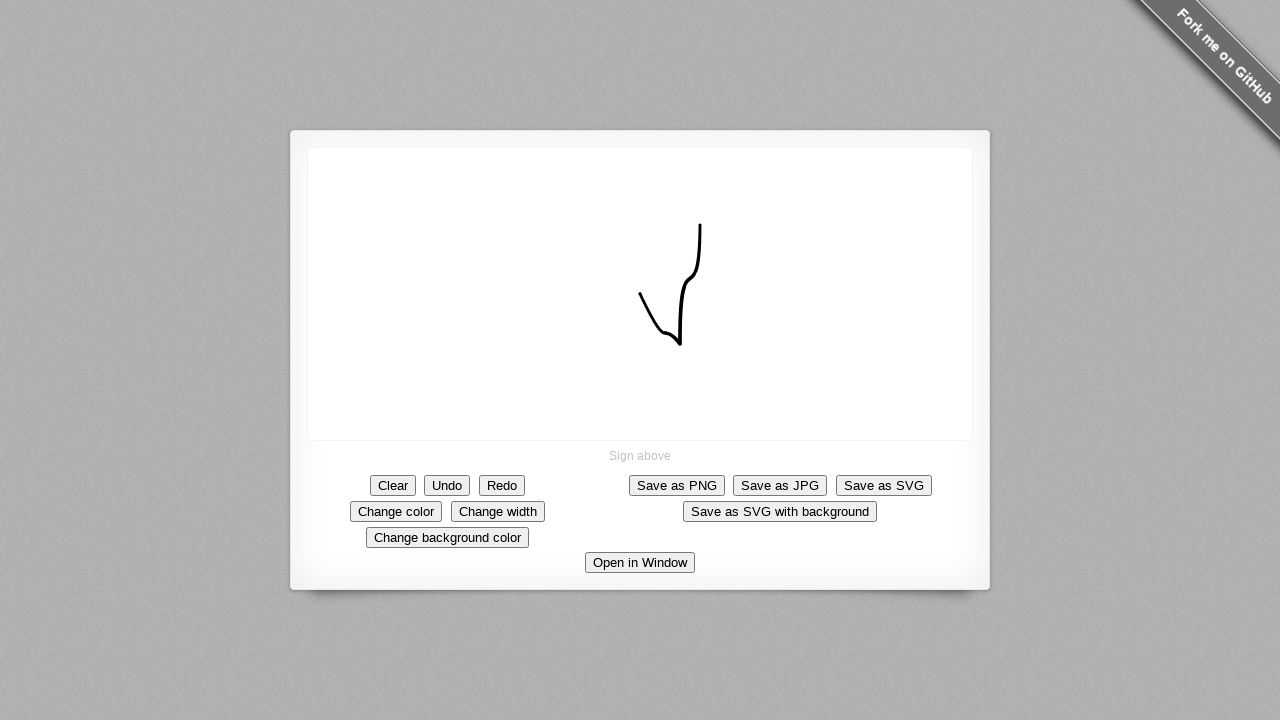

Drew fourth line segment at (835, 234)
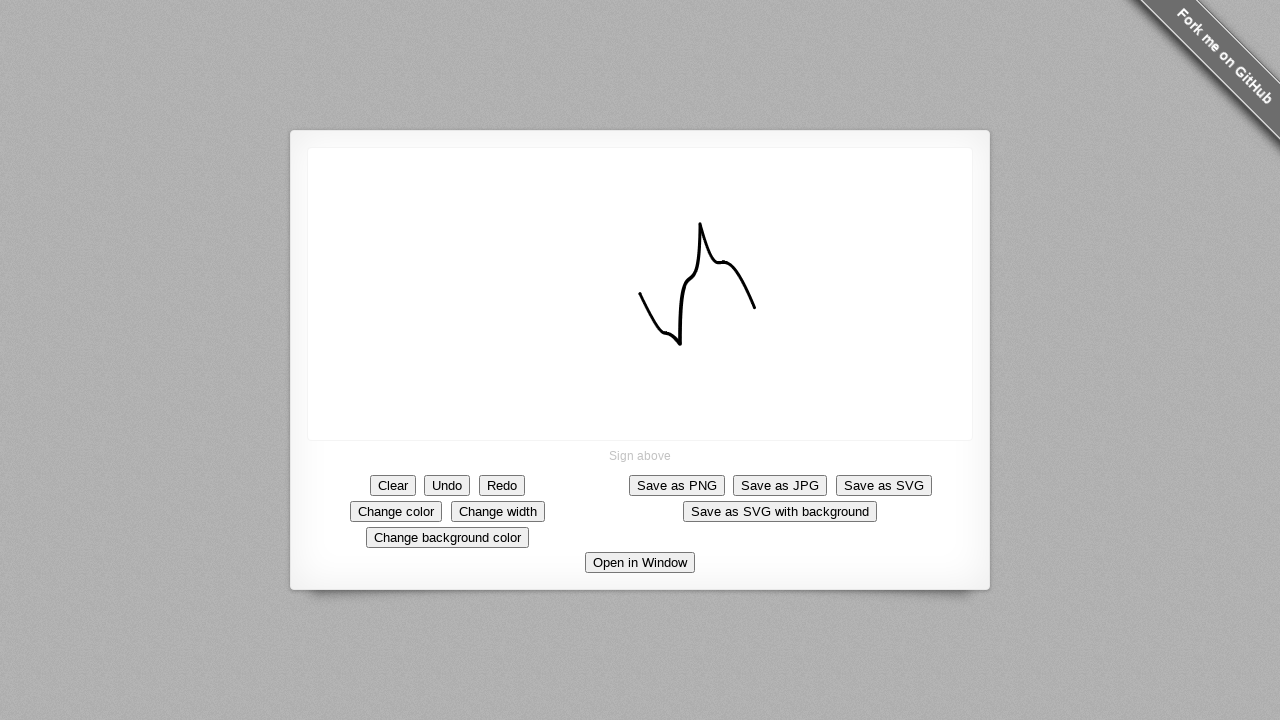

Released mouse button to complete drawing at (835, 234)
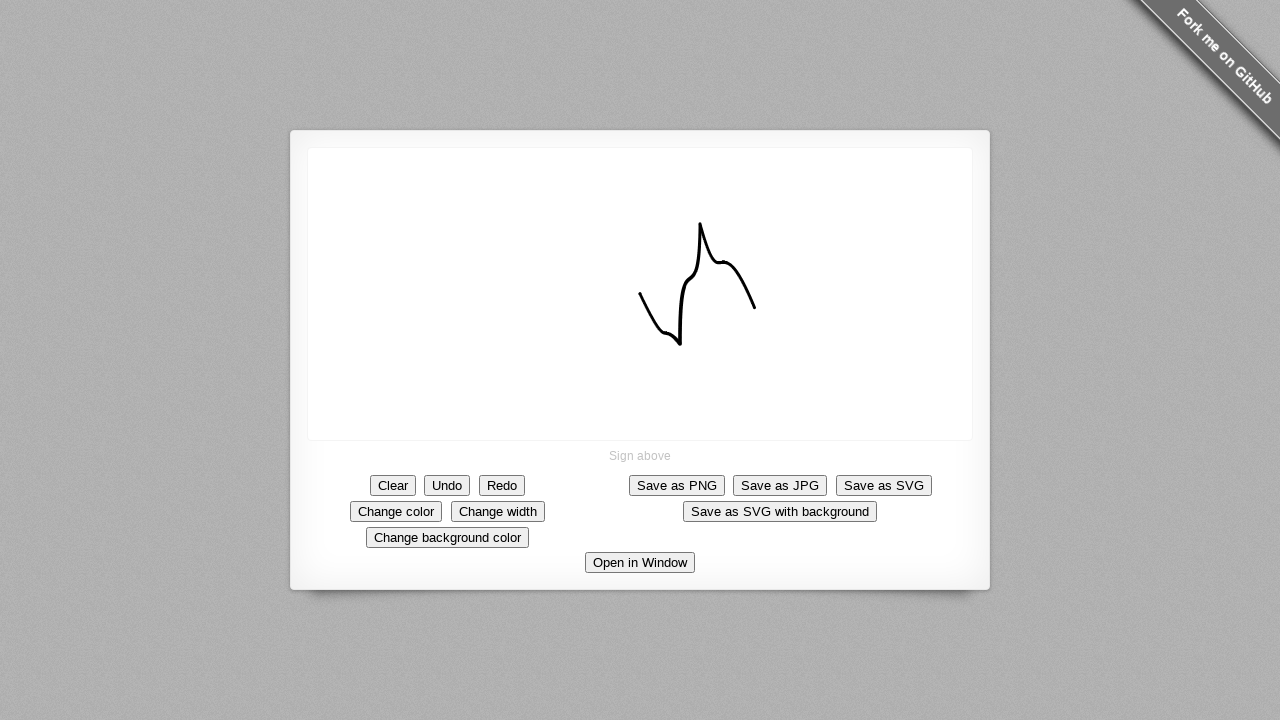

Waited for drawing to render
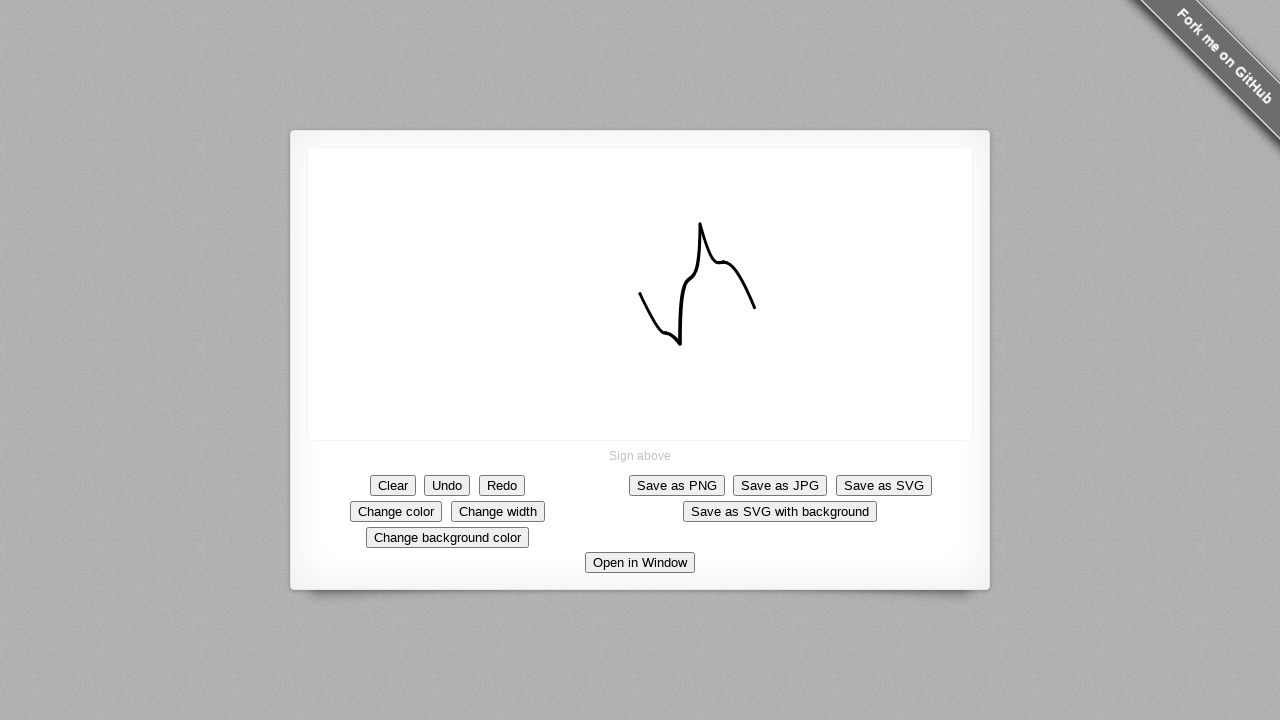

Clicked clear button to reset signature pad at (393, 485) on button.clear
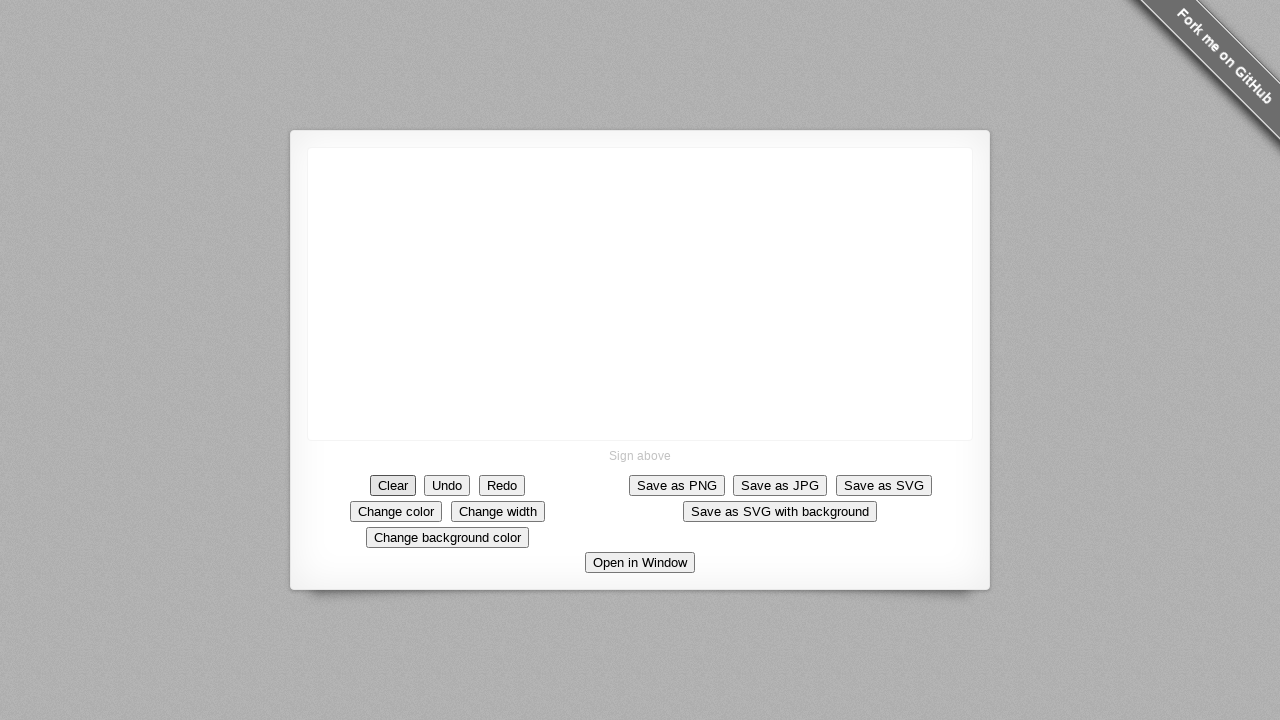

Waited for signature pad to clear
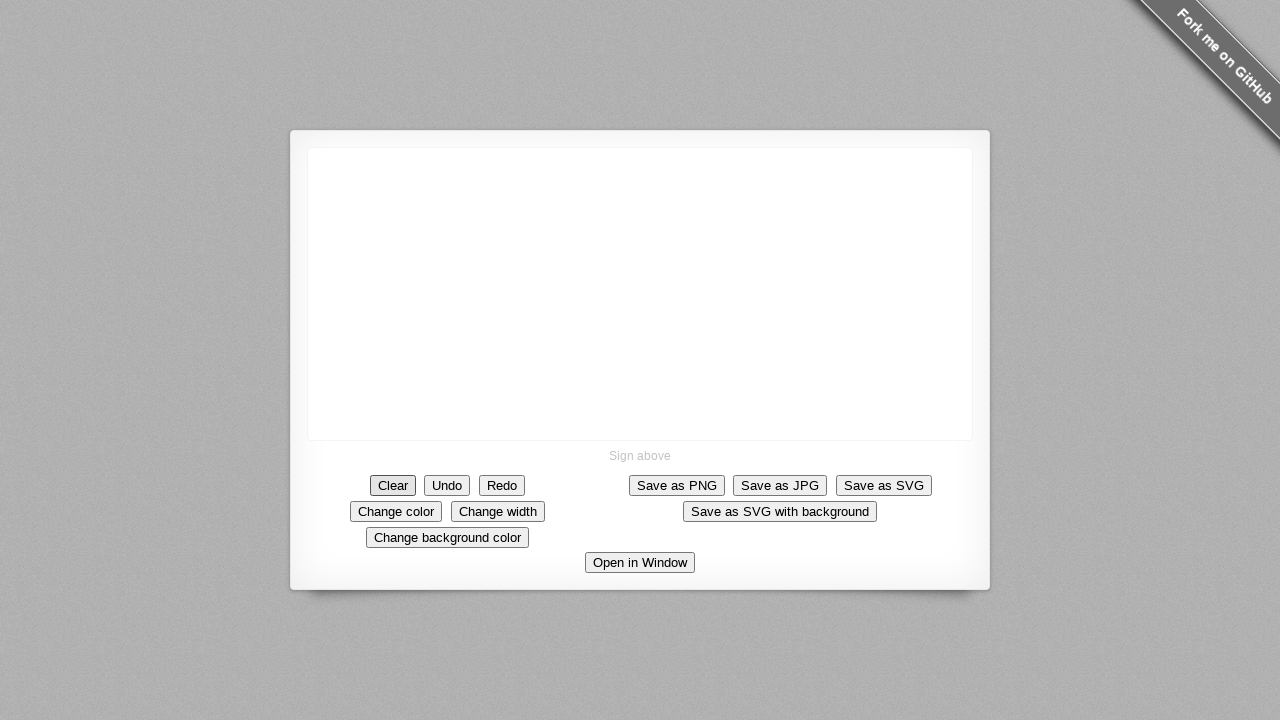

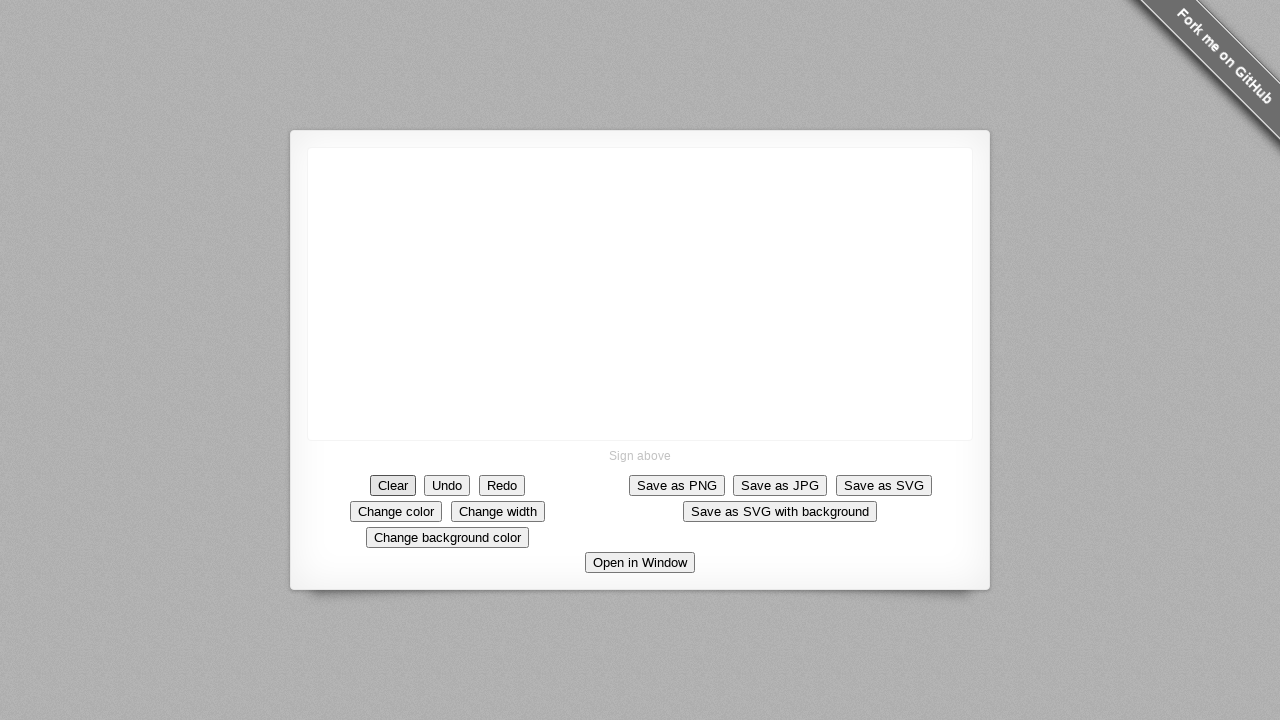